Tests adding a new todo item by entering text in the input field and clicking the add button, then verifying the new item appears.

Starting URL: https://lambdatest.github.io/sample-todo-app/

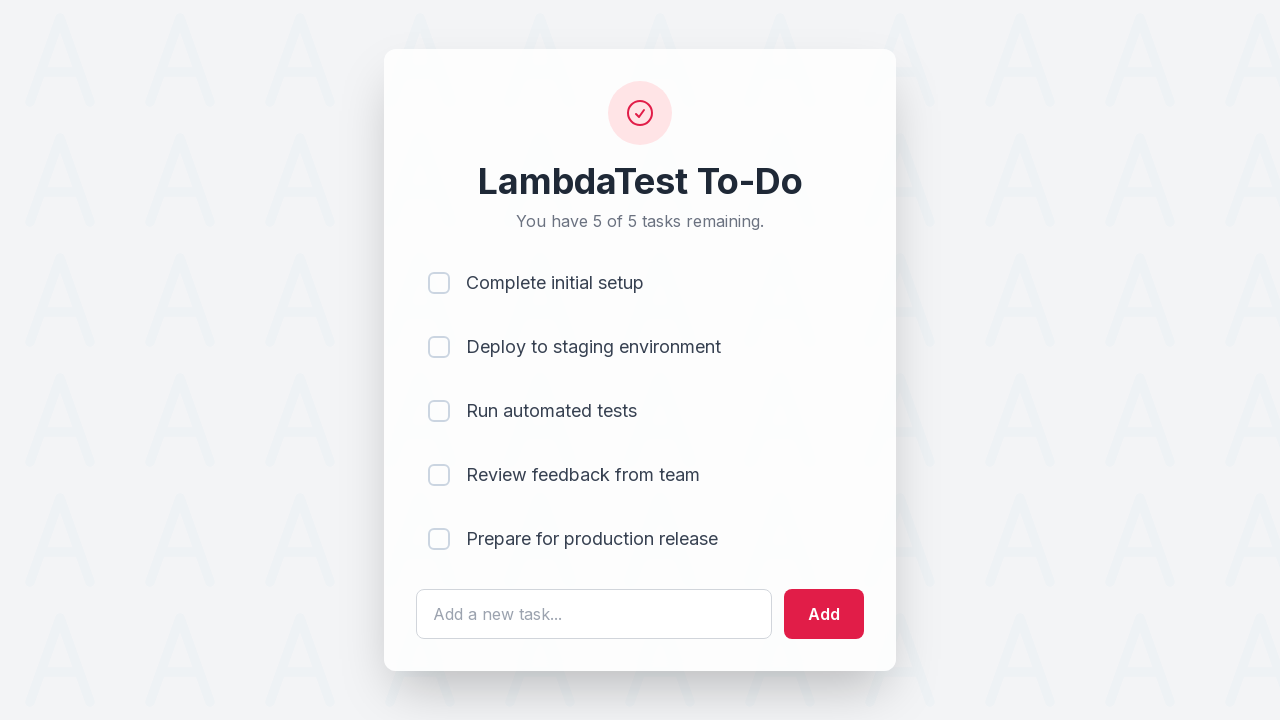

Navigated to sample todo app URL
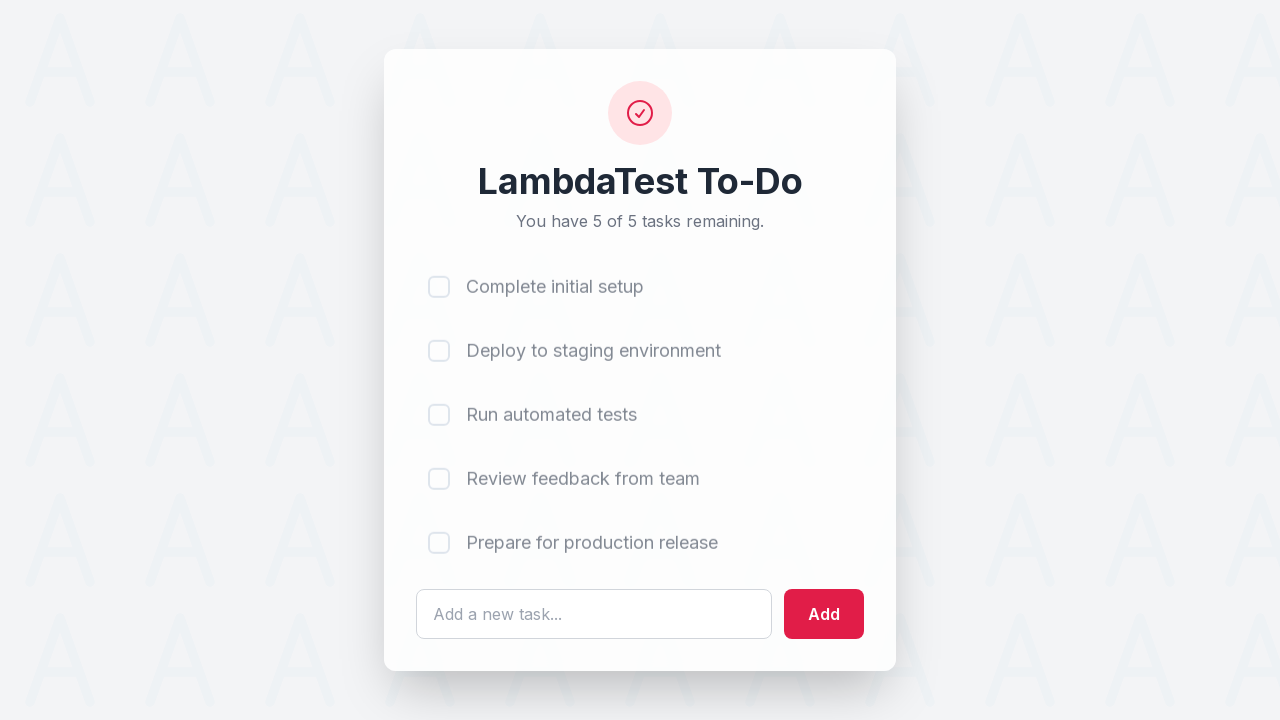

Filled todo input field with 'Happy Testing at LambdaTest' on #sampletodotext
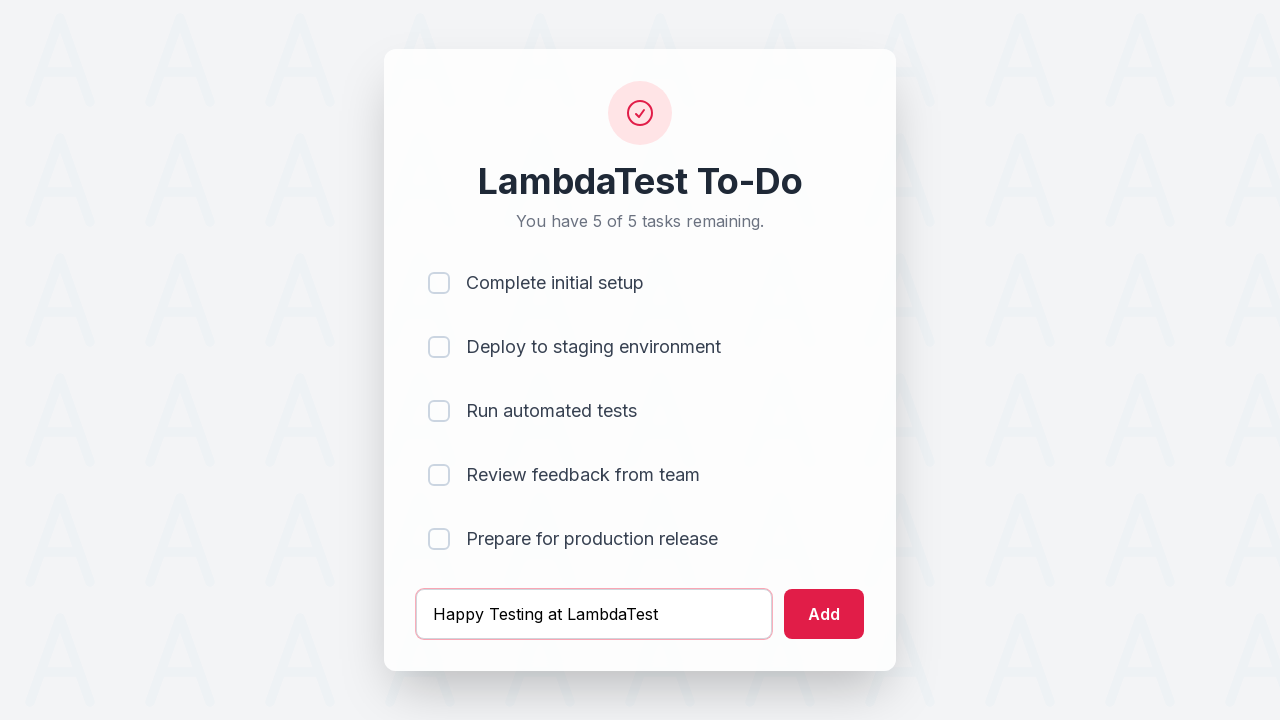

Clicked add button to submit new todo item at (824, 614) on #addbutton
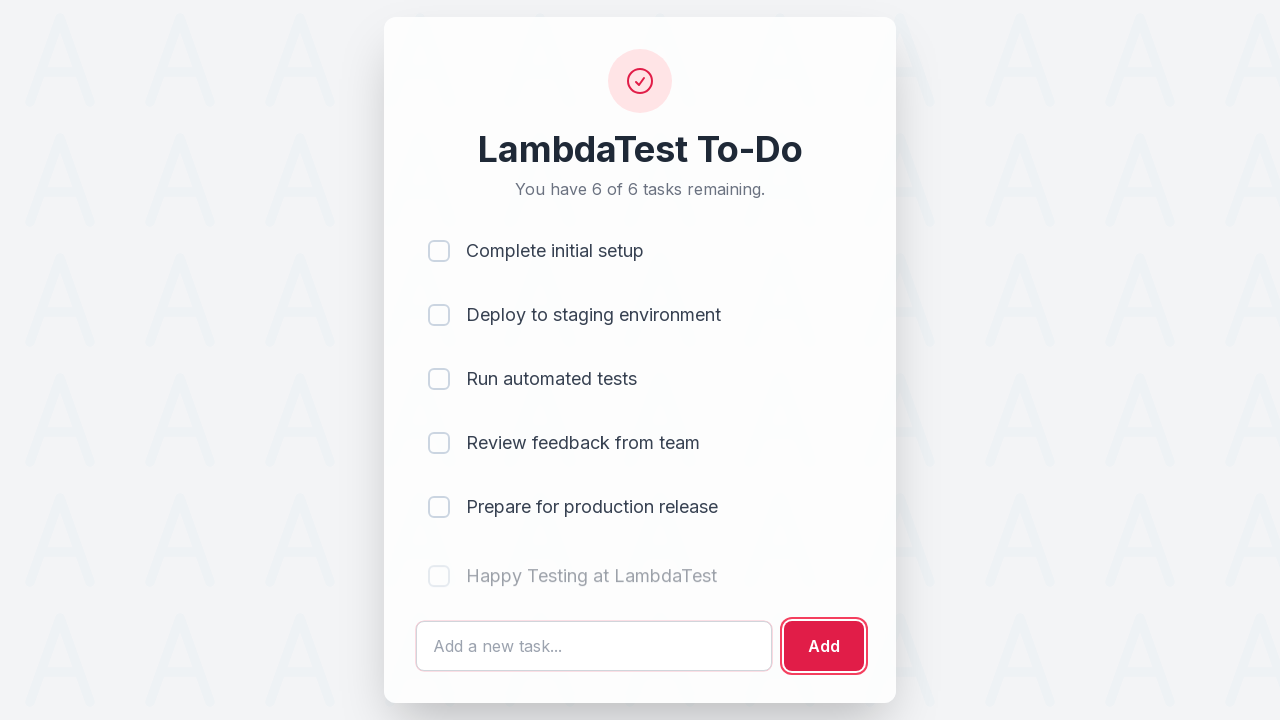

New todo item appeared in the list (li6 selector found)
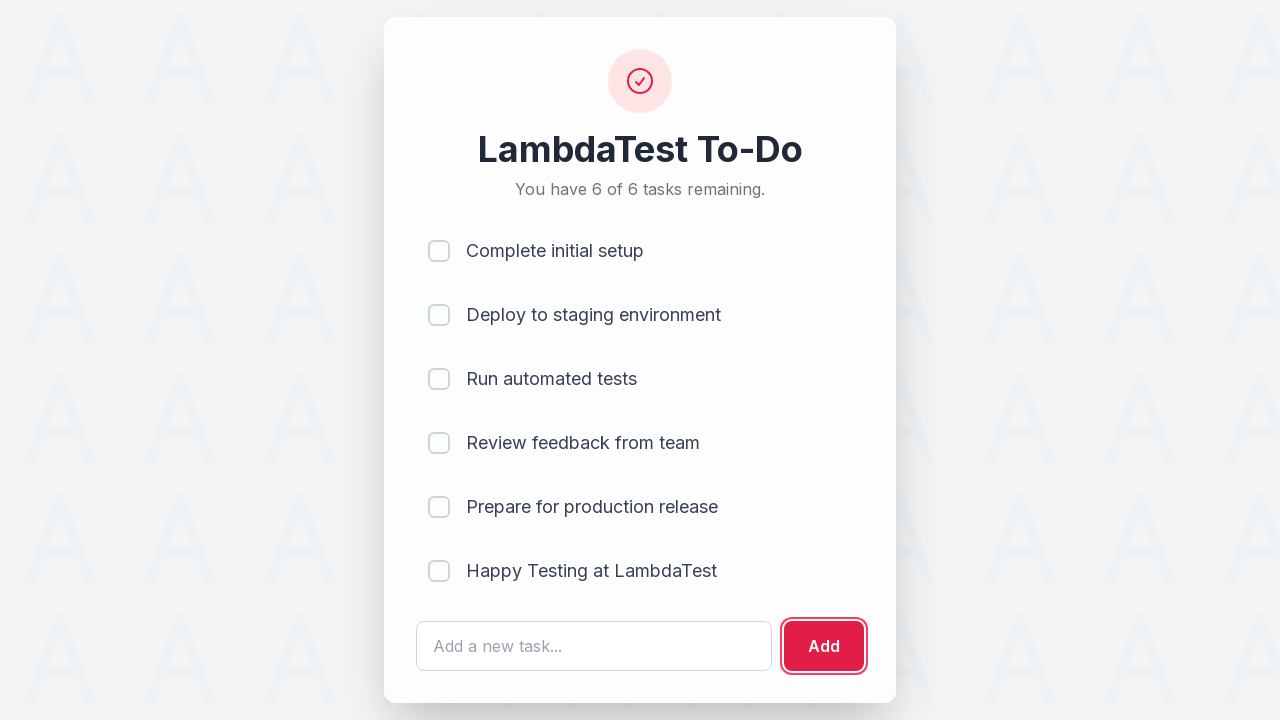

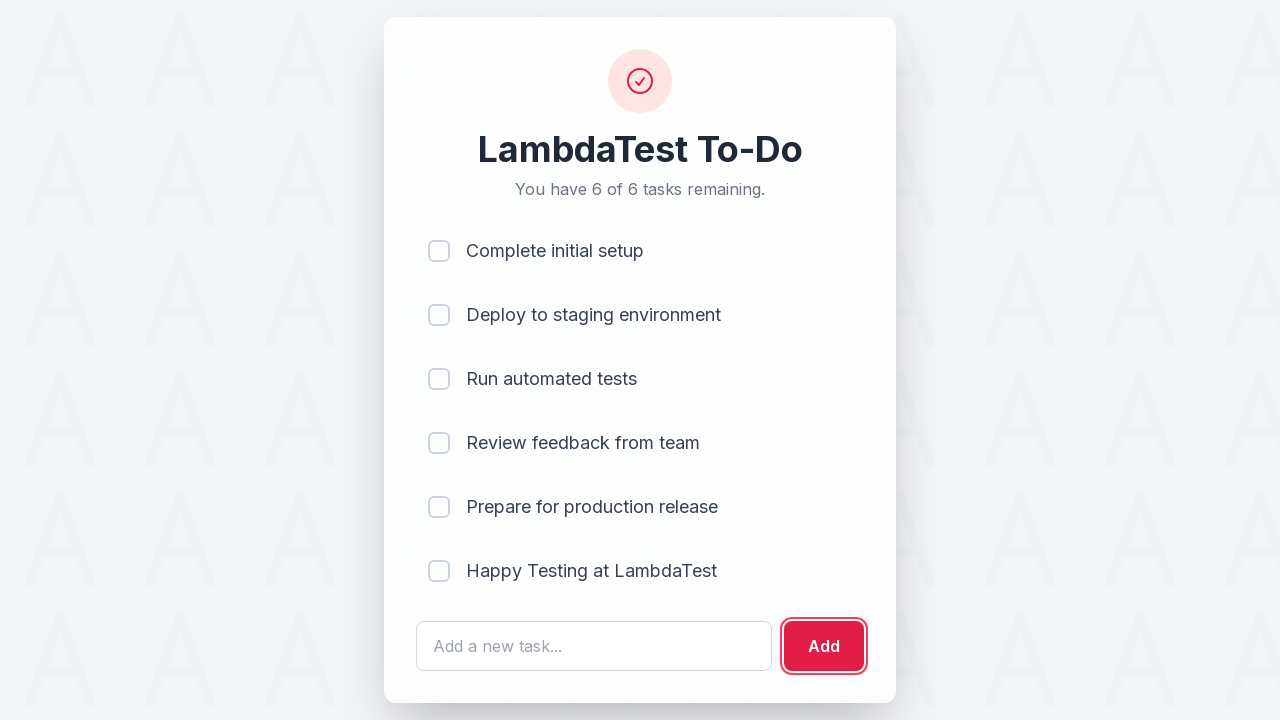